Tests a page with a delayed element by waiting for a verify button to appear, clicking it, and verifying a success message is displayed

Starting URL: http://suninjuly.github.io/wait1.html

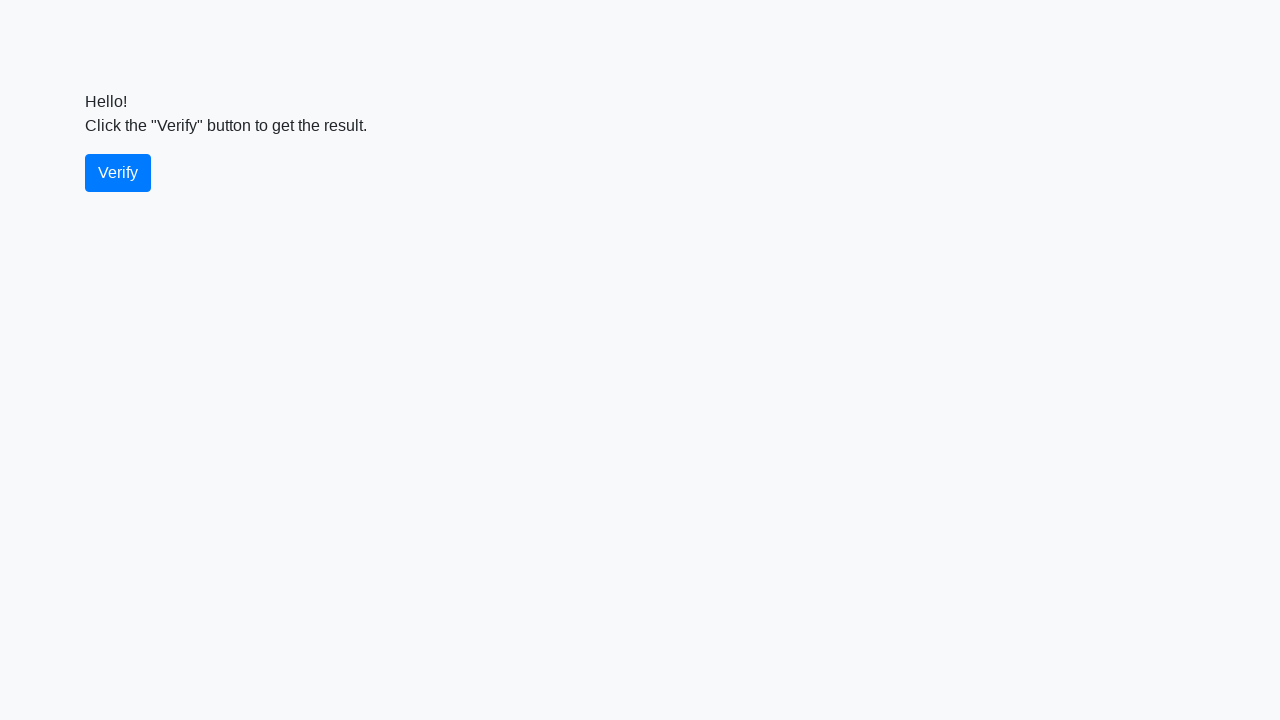

Waited for verify button to appear
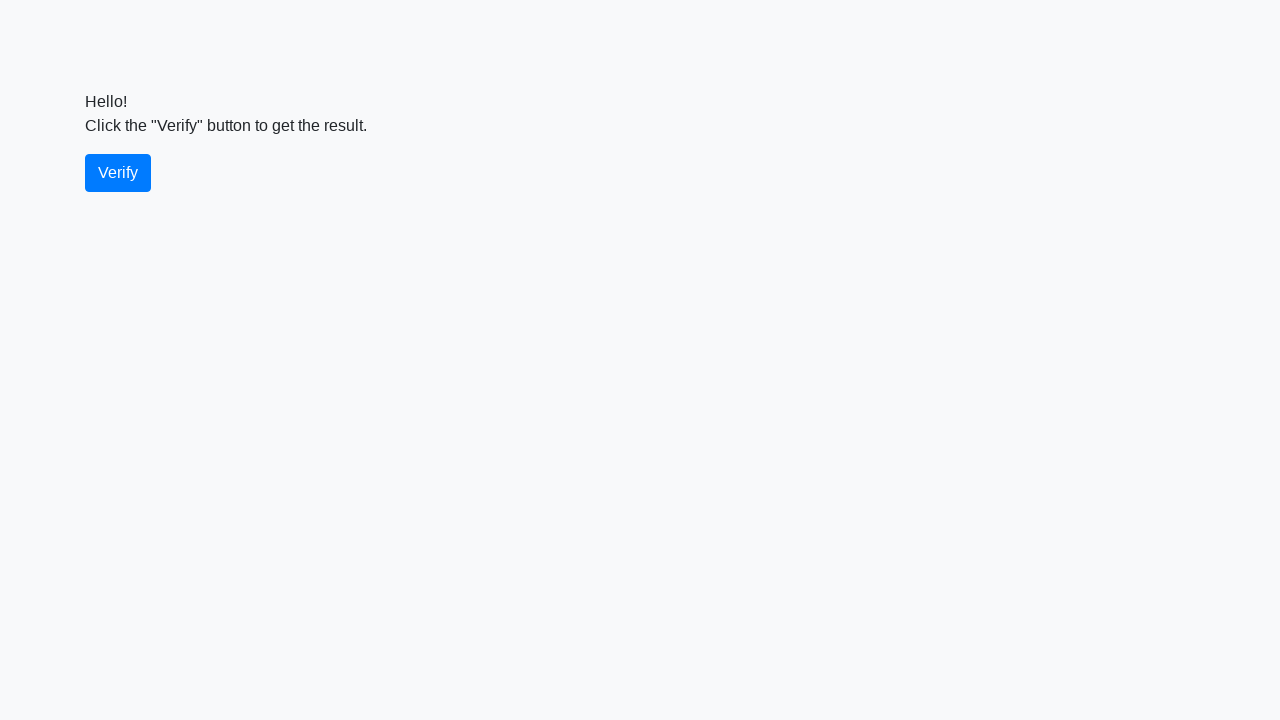

Clicked verify button at (118, 173) on #verify
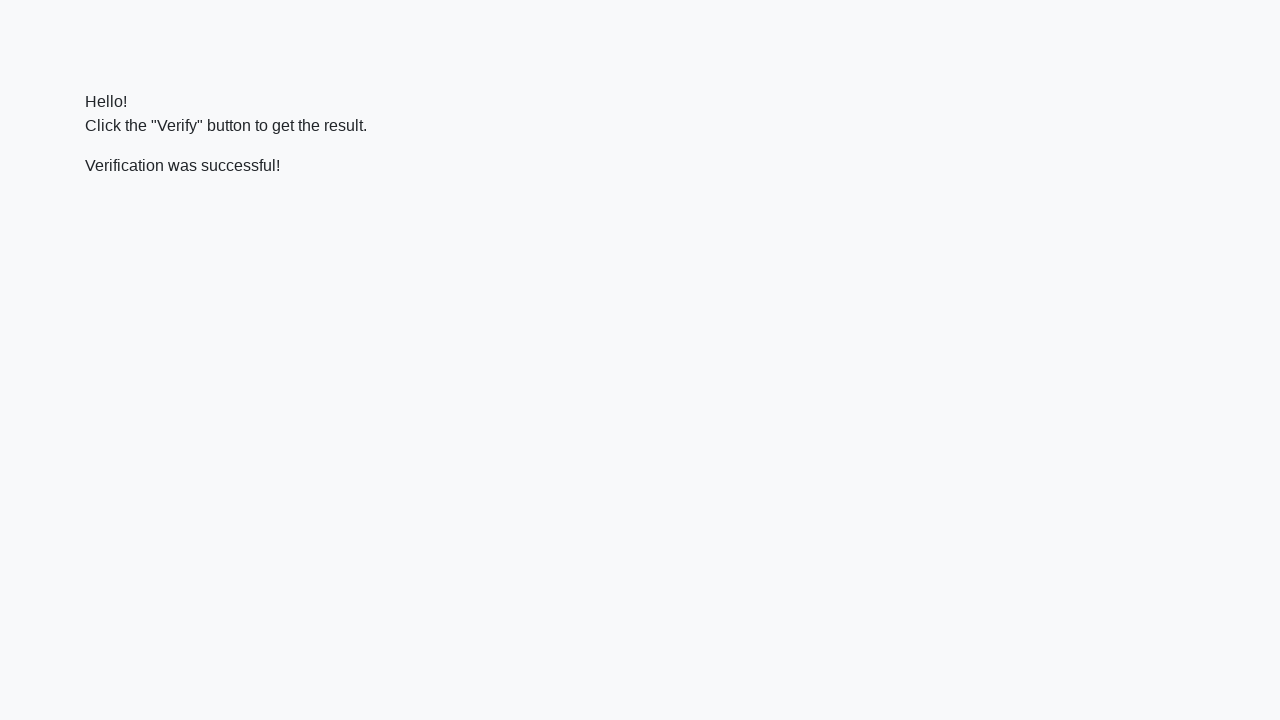

Waited for success message to appear
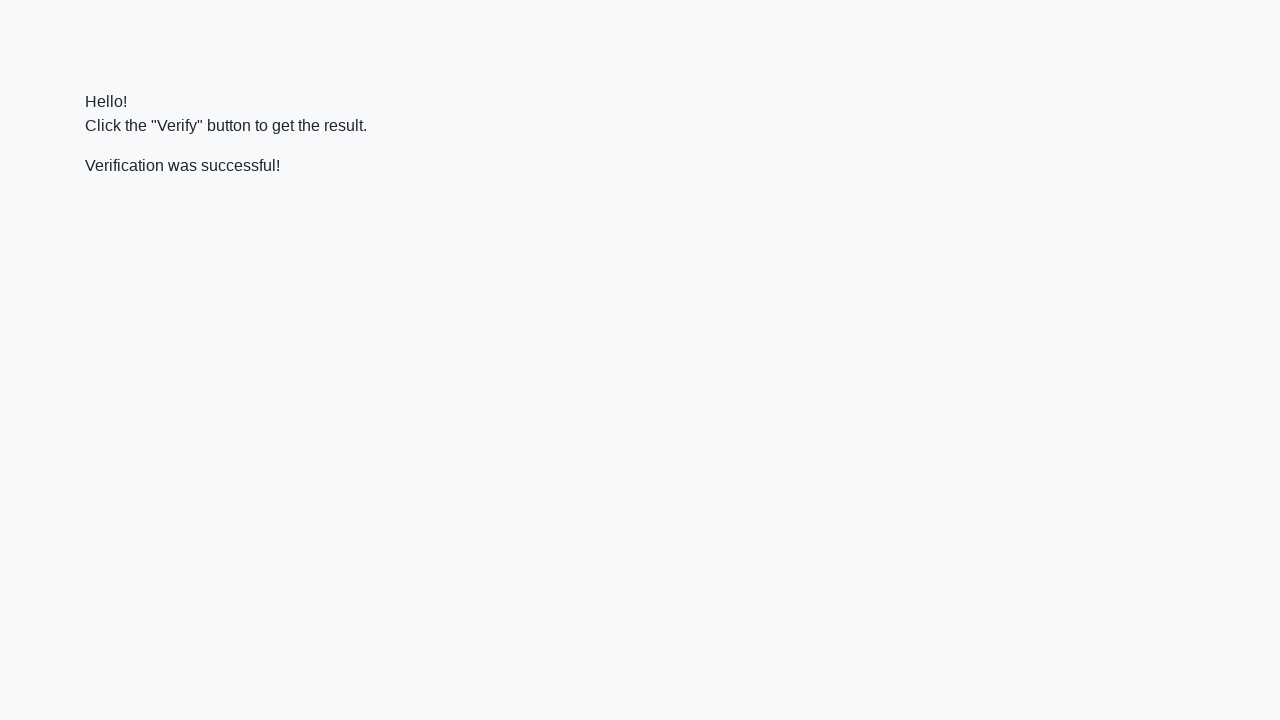

Located success message element
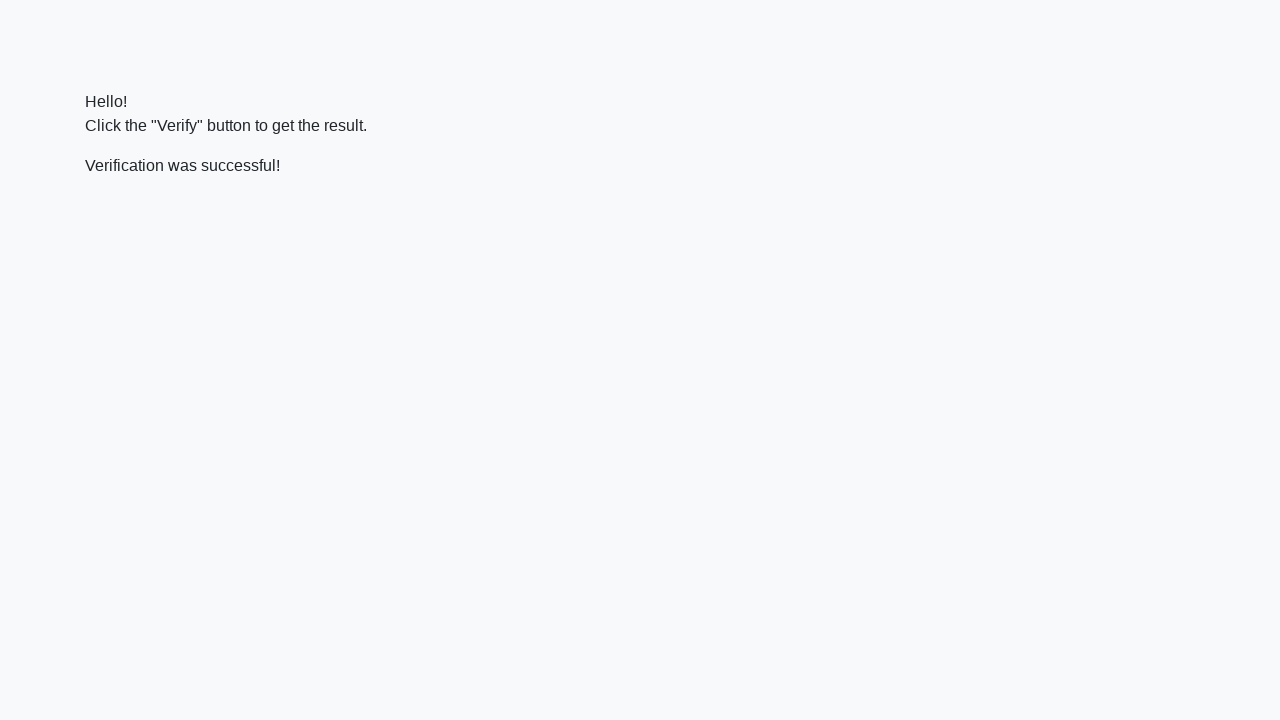

Verified success message contains 'successful'
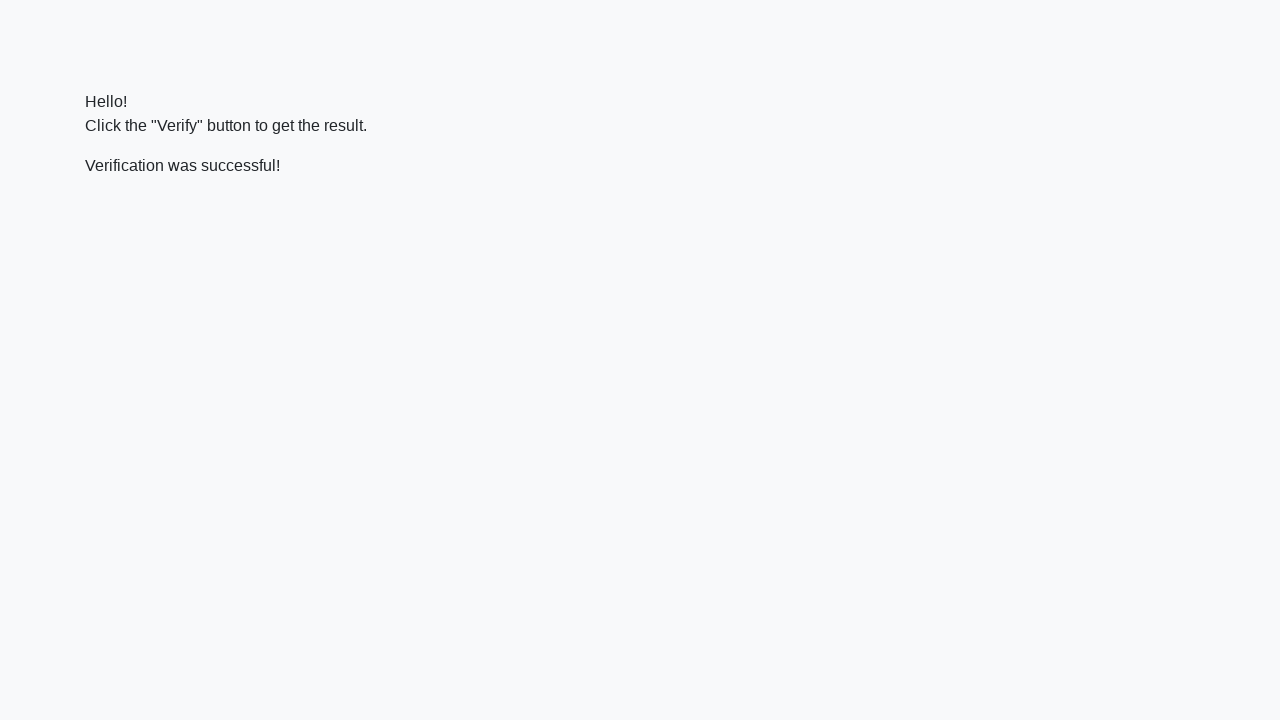

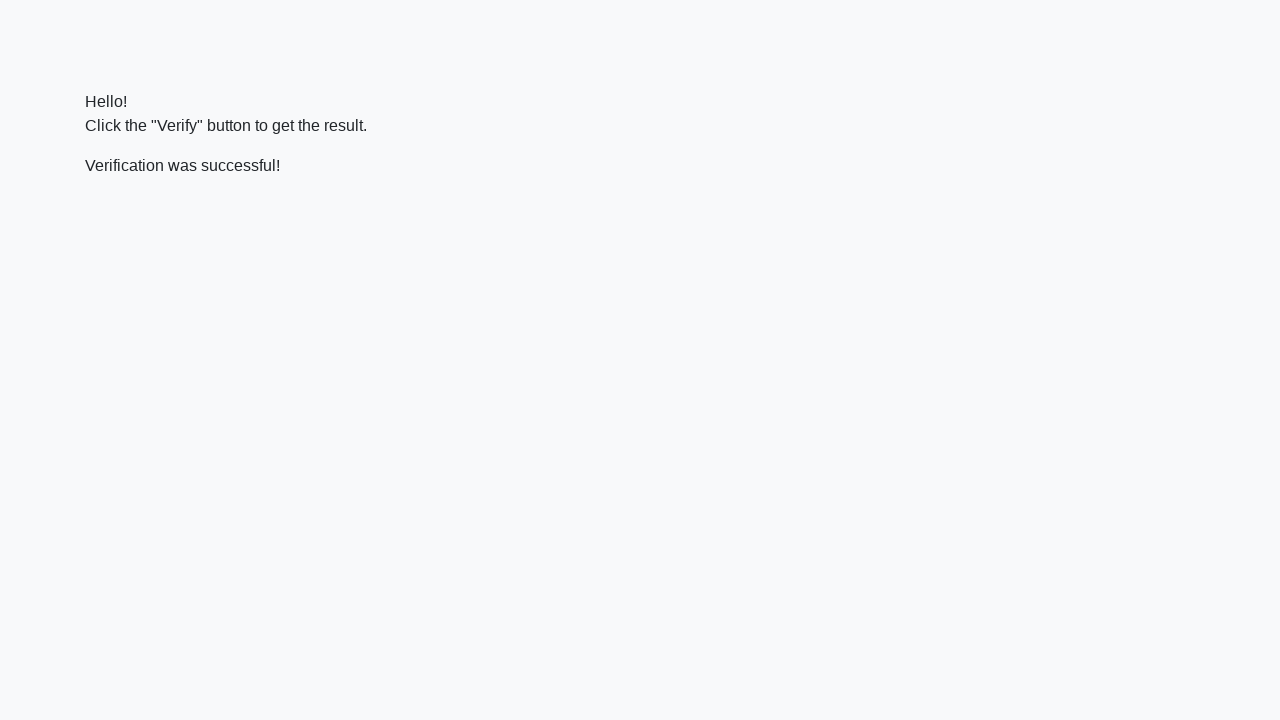